Tests keyboard input events by sending key presses including a letter key and a Ctrl+A, Ctrl+C keyboard shortcut sequence to demonstrate input event handling.

Starting URL: https://www.training-support.net/selenium/input-events

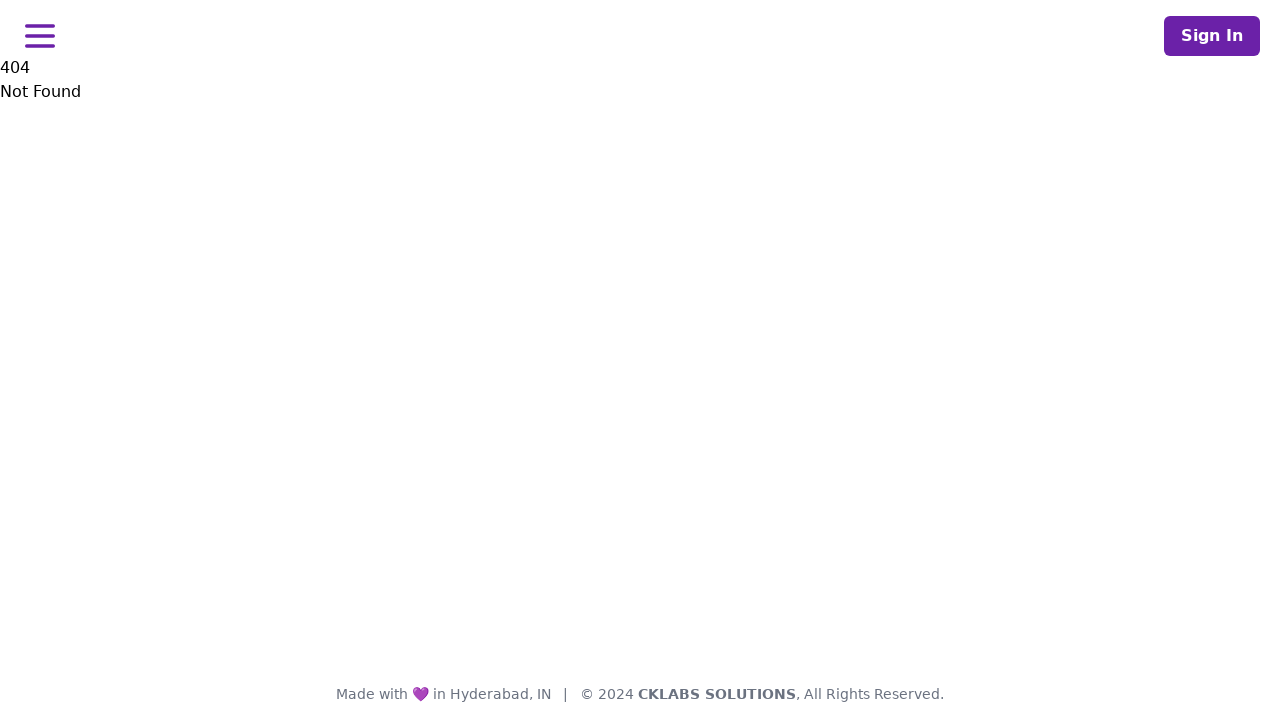

Pressed 'A' key to simulate first name initial input
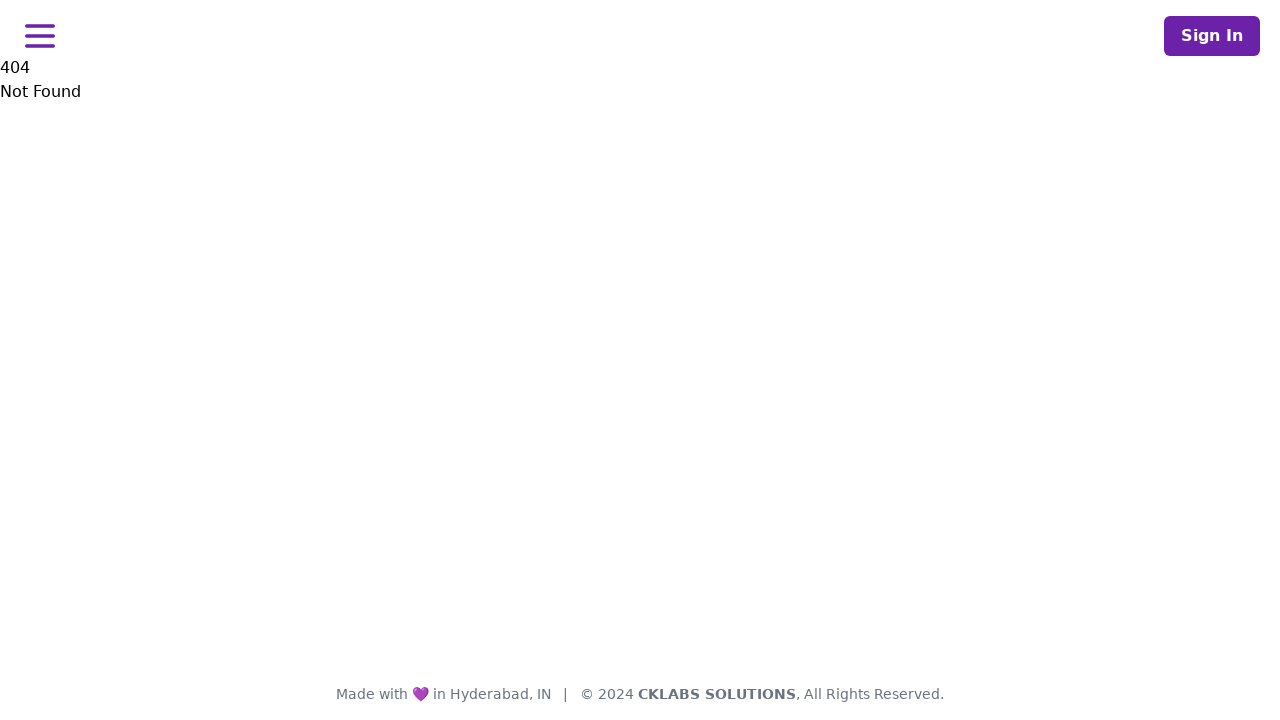

Pressed Ctrl+A to select all text
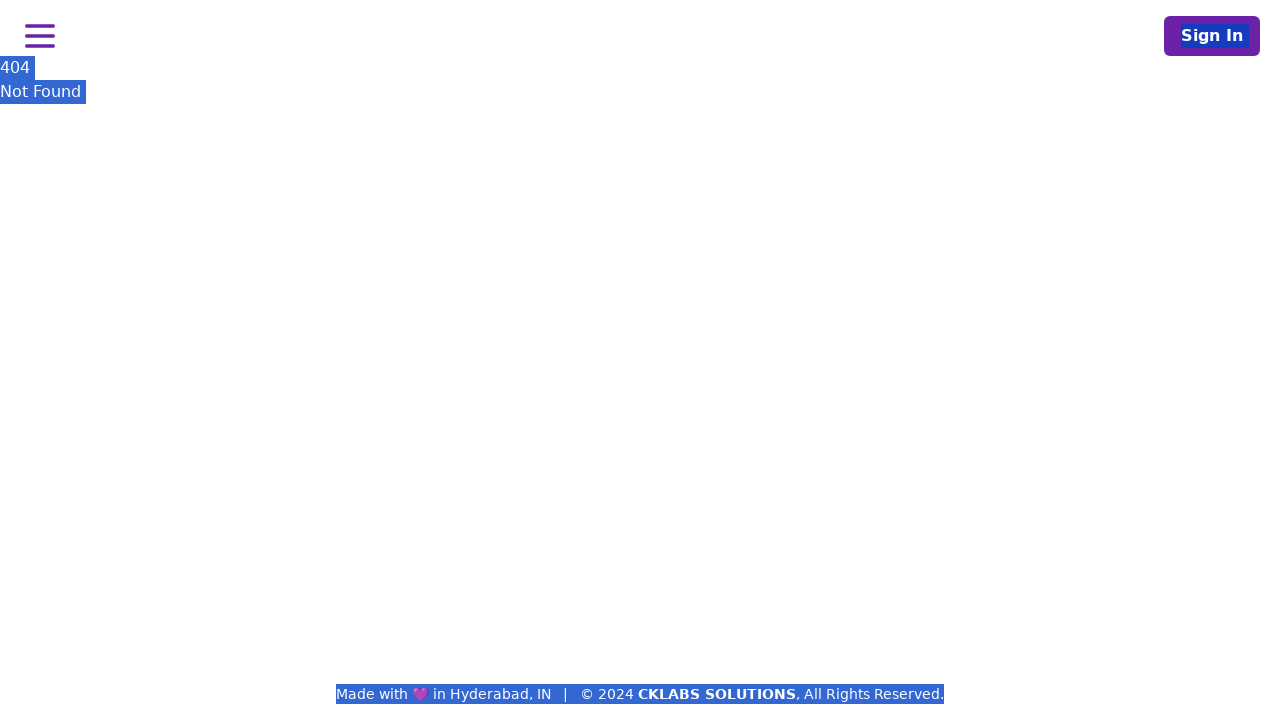

Pressed Ctrl+C to copy selected text
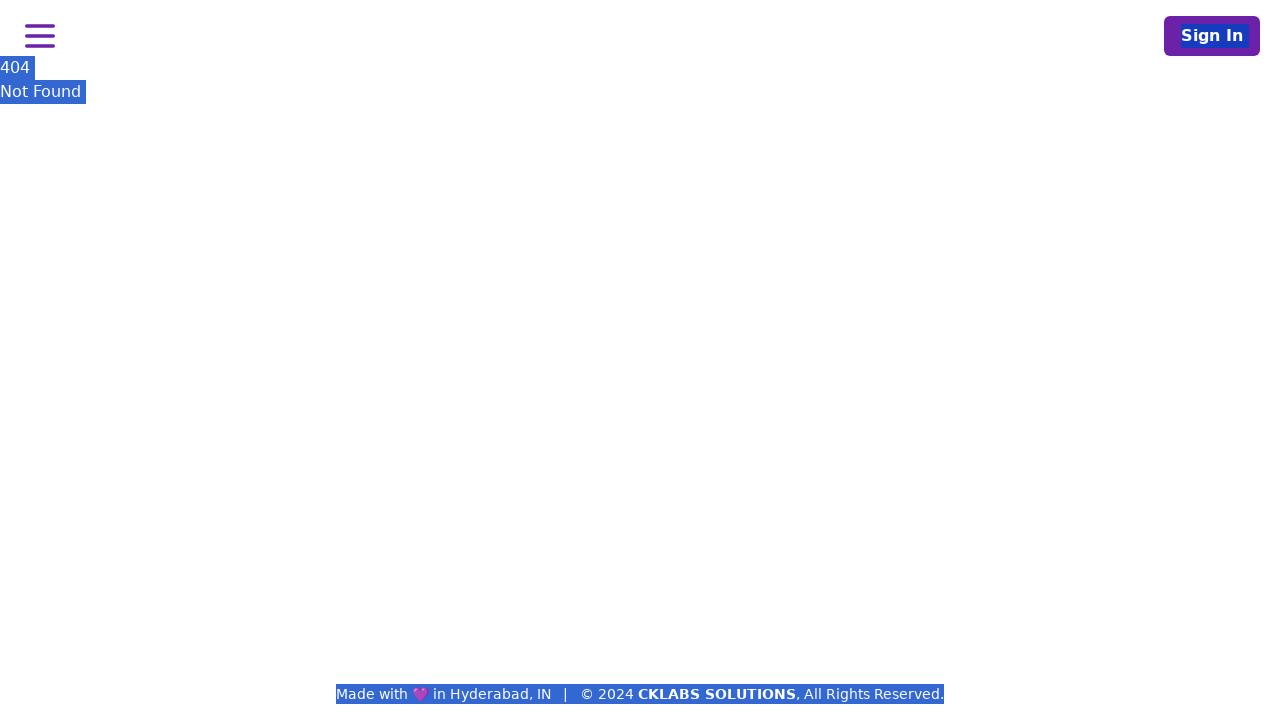

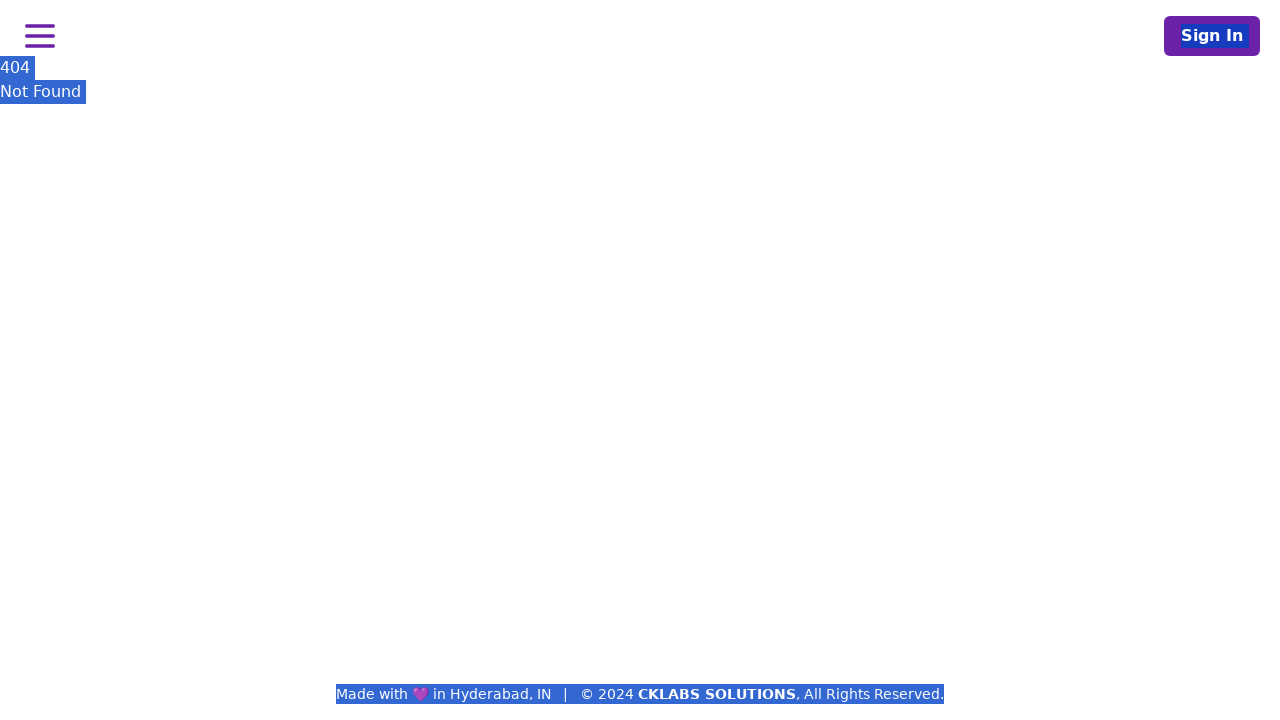